Navigates to Selenium course content page, scrolls to Job Openings section, then scrolls up to Online Classroom section

Starting URL: https://greenstech.in/selenium-course-content.html

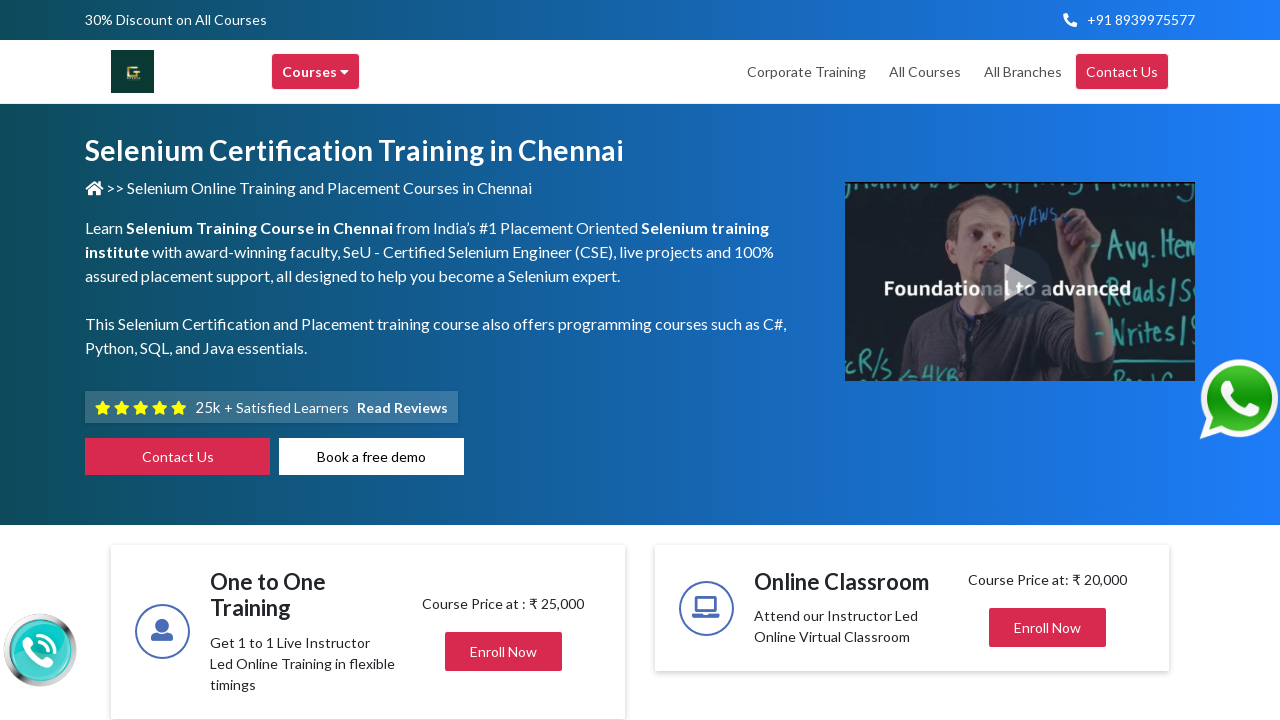

Navigated to Selenium course content page
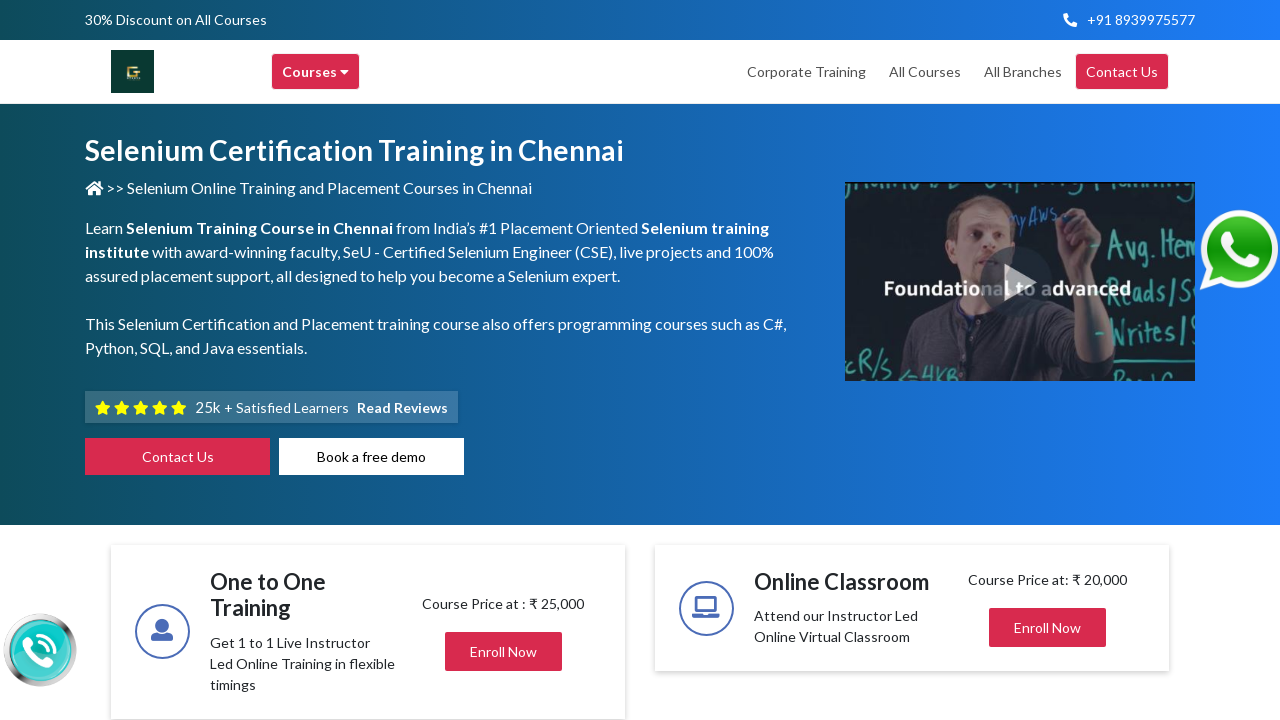

Scrolled to Job Openings section
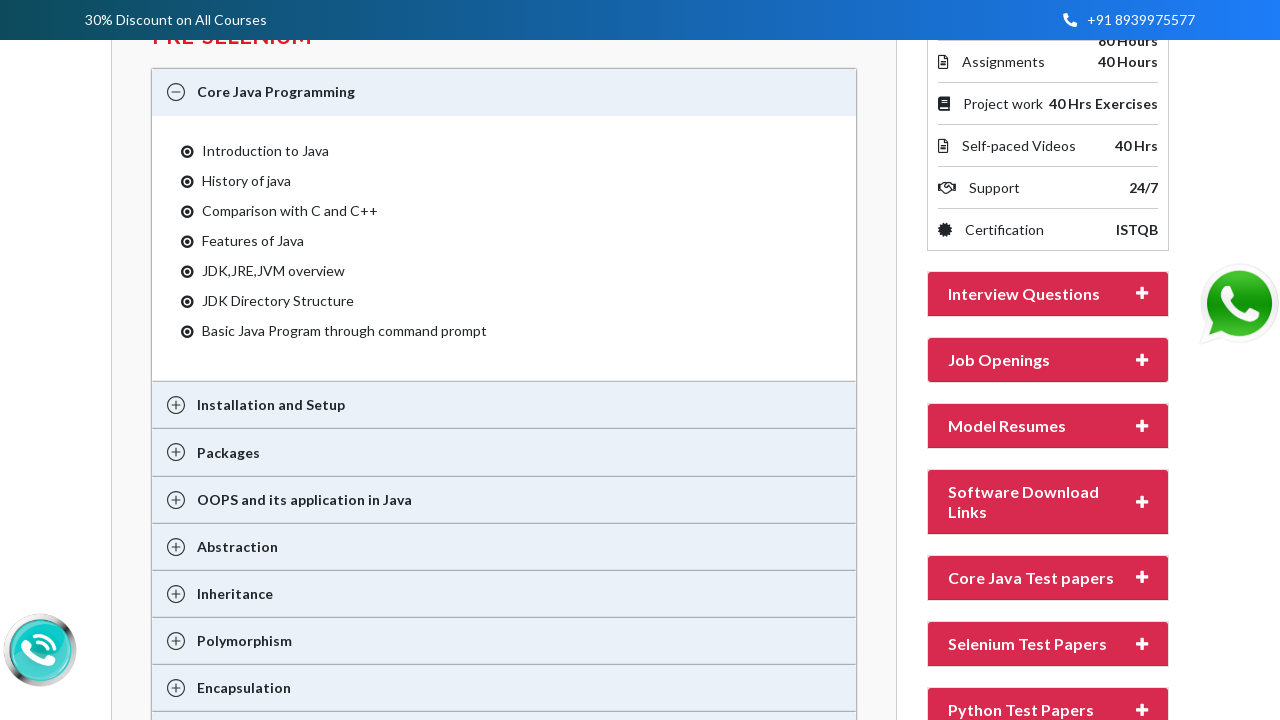

Scrolled up to Online Classroom section
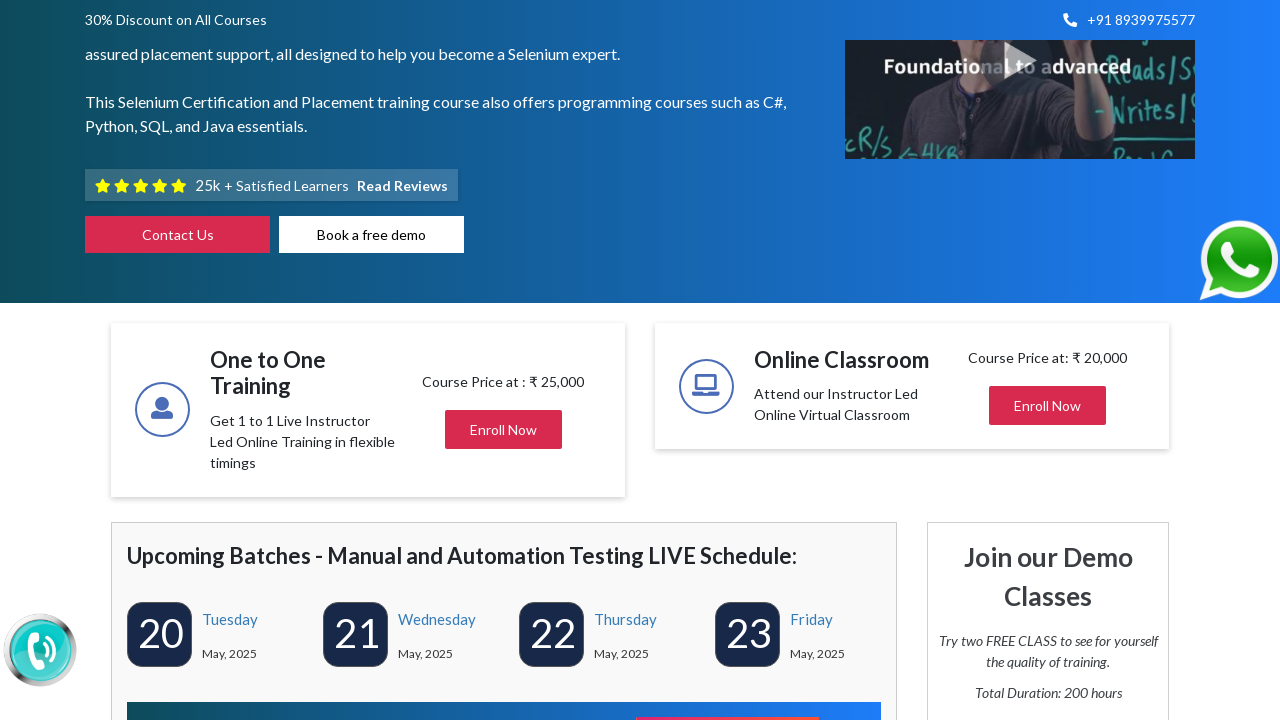

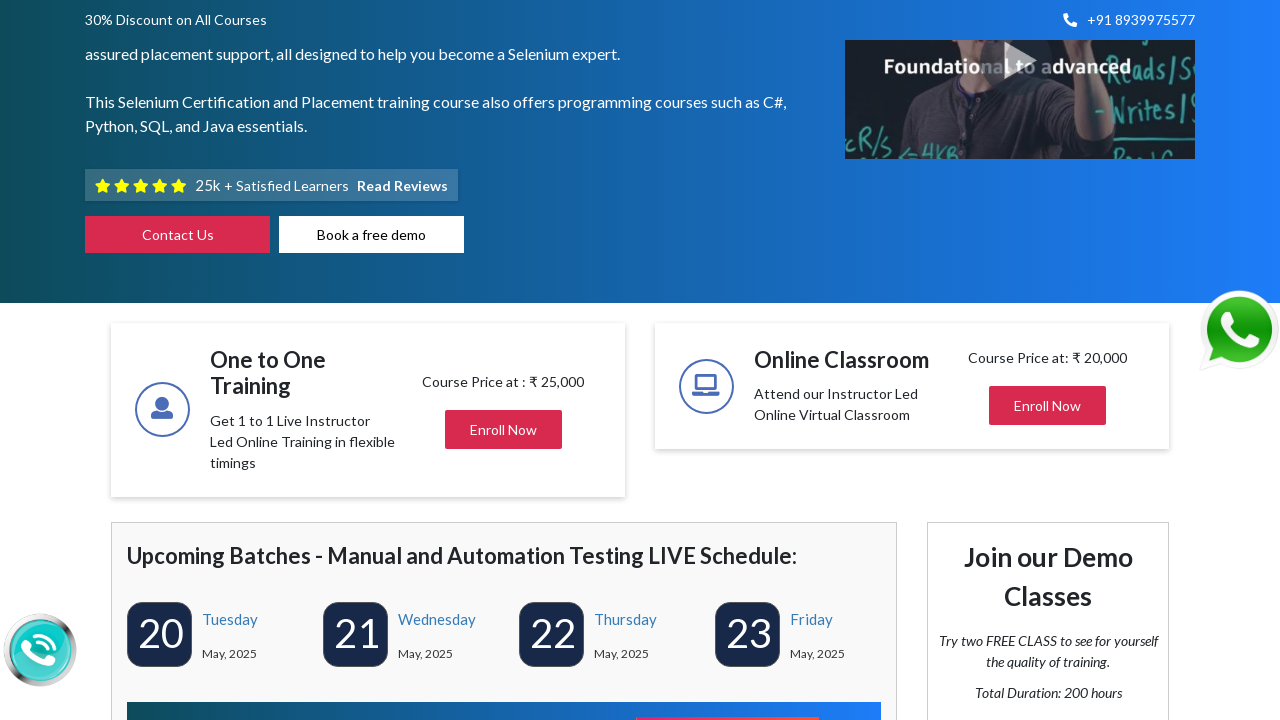